Tests that new todo items are appended to the bottom of the list by creating 3 items and verifying the count

Starting URL: https://demo.playwright.dev/todomvc

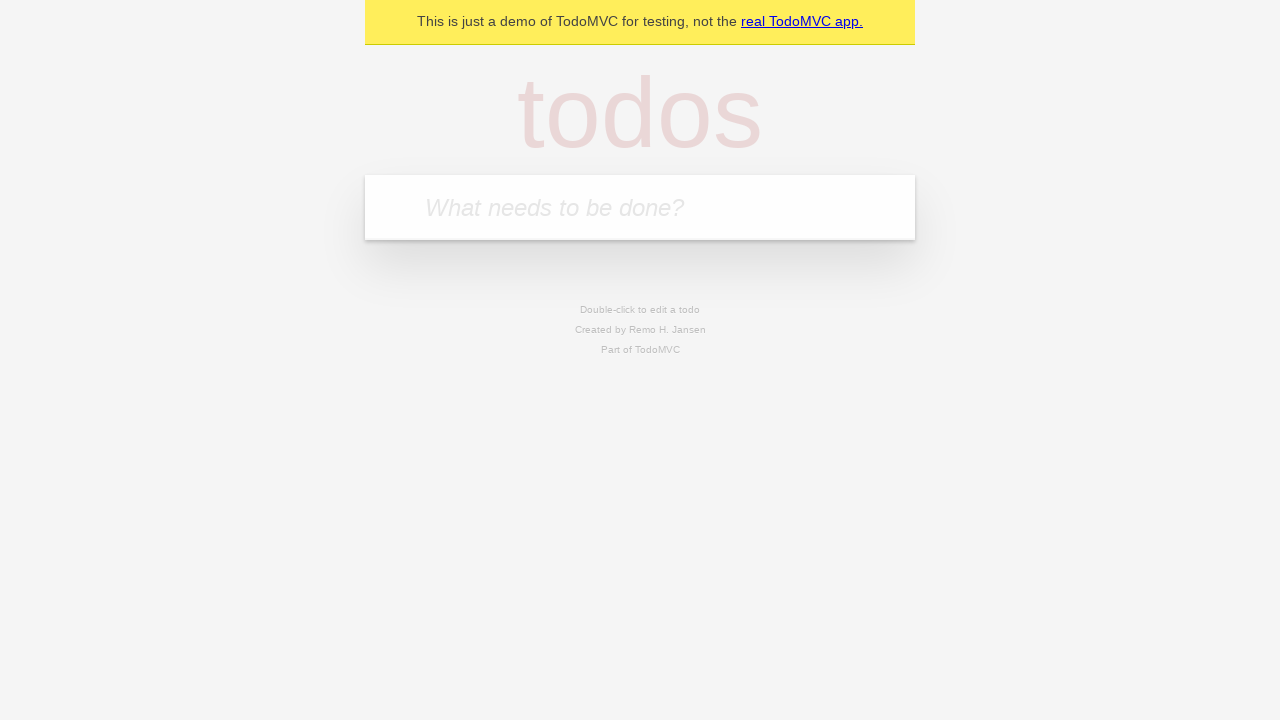

Located the 'What needs to be done?' input field
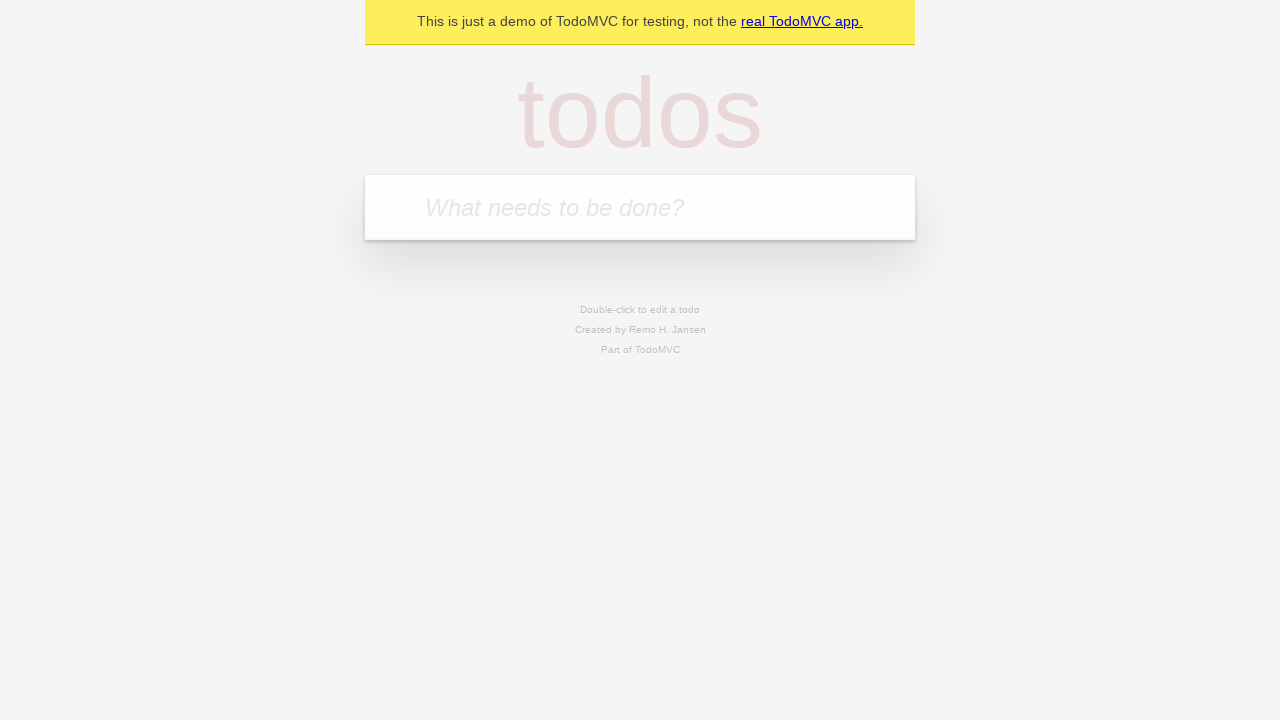

Filled first todo: 'buy some cheese' on internal:attr=[placeholder="What needs to be done?"i]
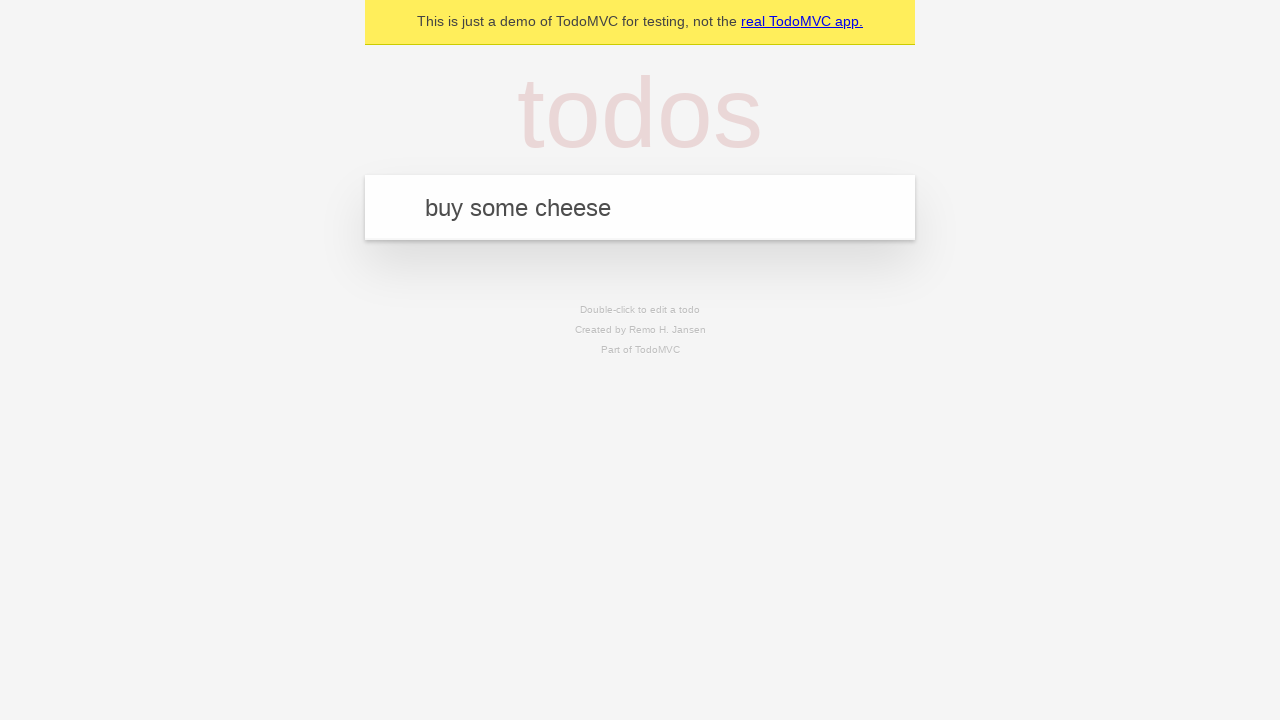

Pressed Enter to create first todo item on internal:attr=[placeholder="What needs to be done?"i]
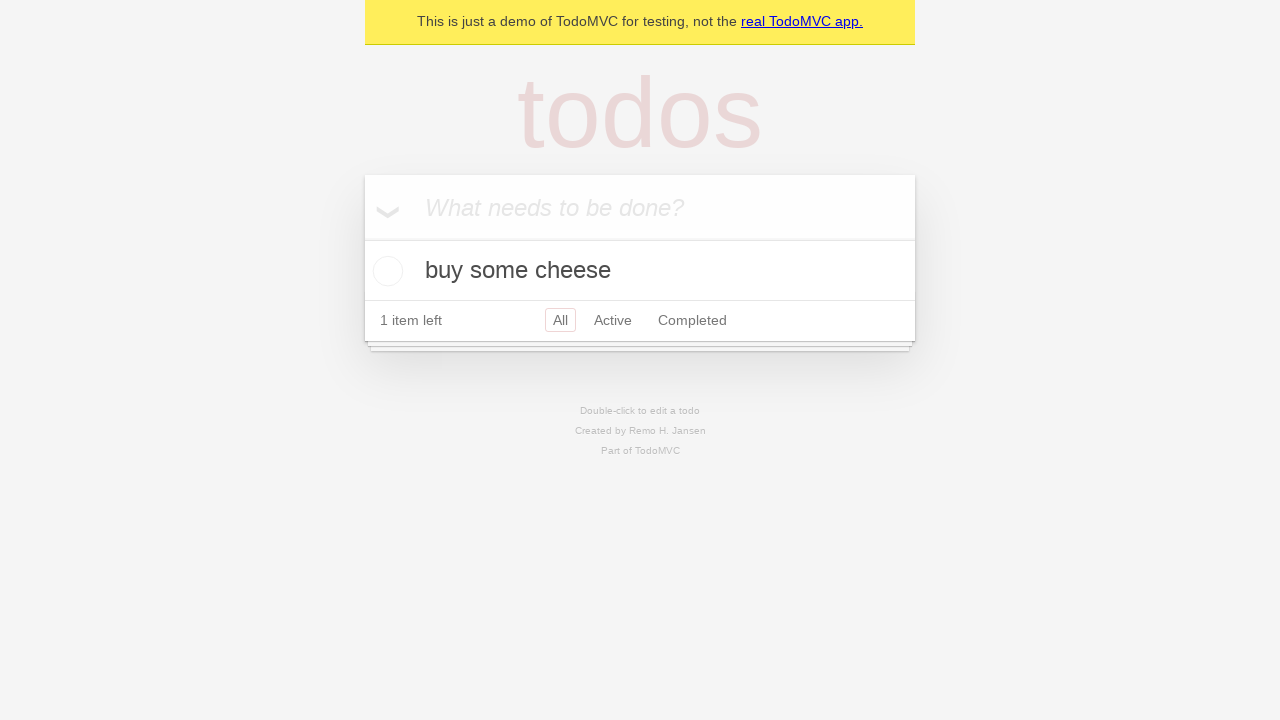

Filled second todo: 'feed the cat' on internal:attr=[placeholder="What needs to be done?"i]
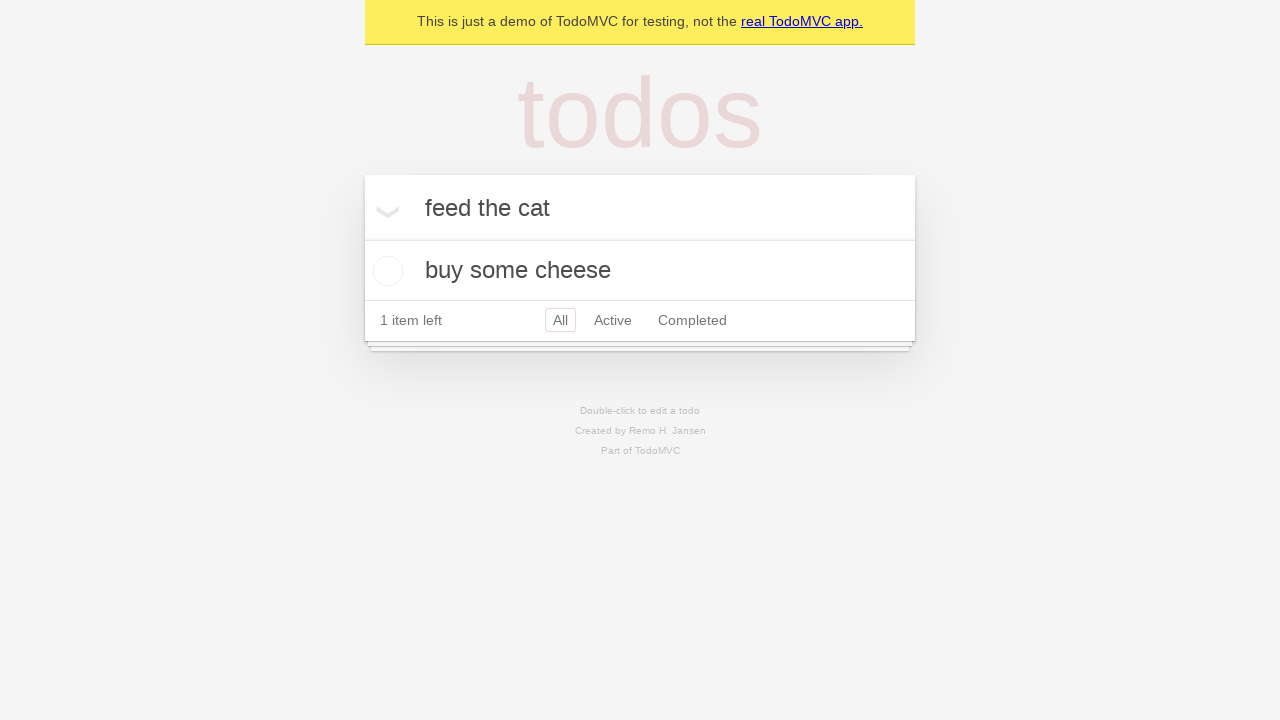

Pressed Enter to create second todo item on internal:attr=[placeholder="What needs to be done?"i]
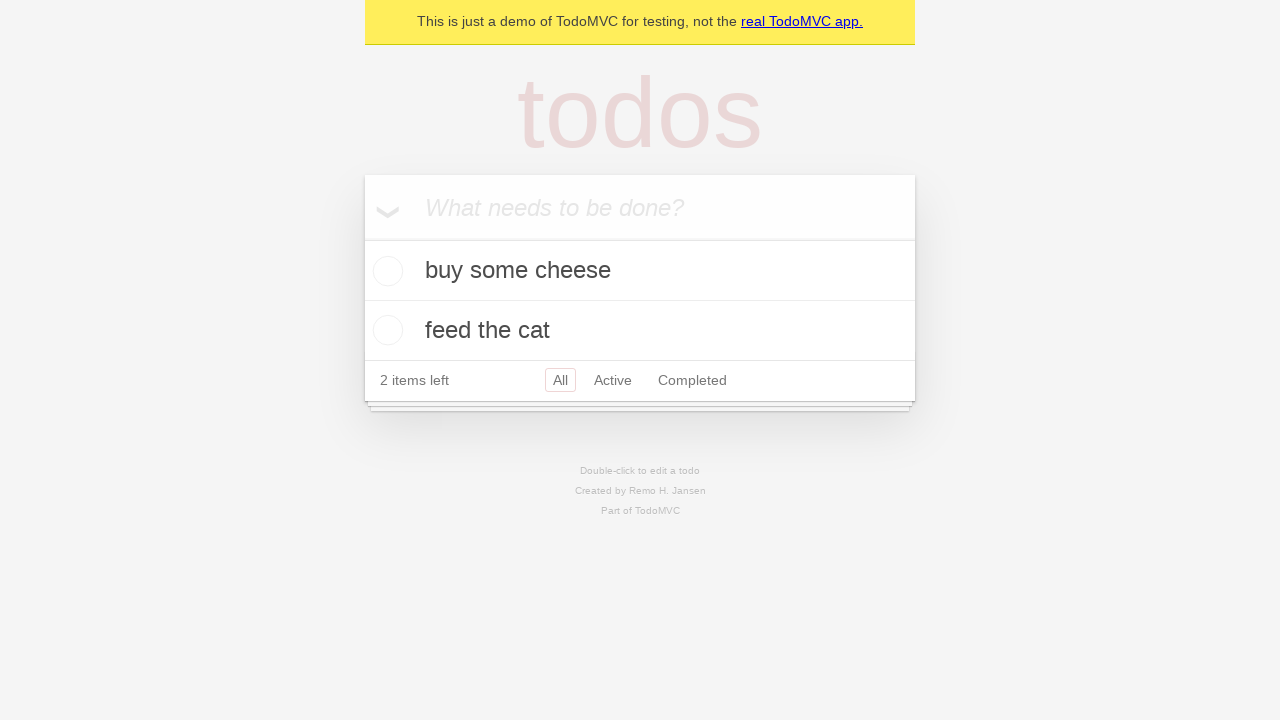

Filled third todo: 'book a doctors appointment' on internal:attr=[placeholder="What needs to be done?"i]
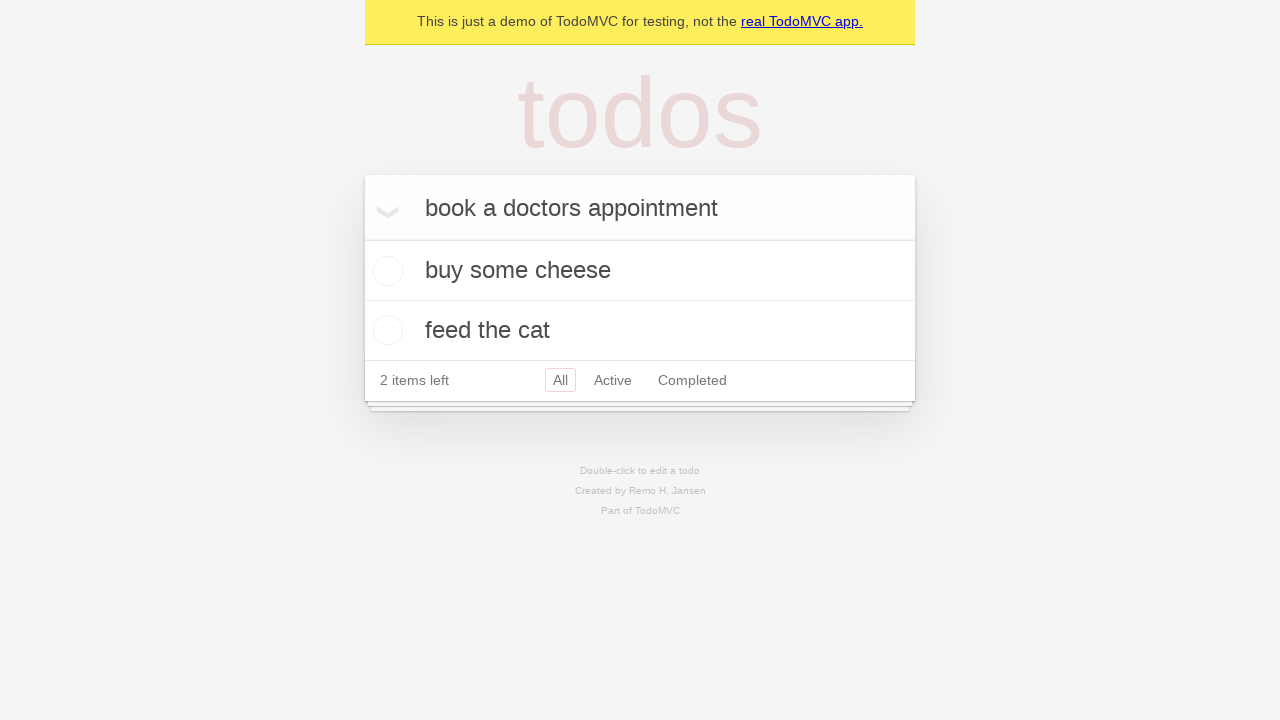

Pressed Enter to create third todo item on internal:attr=[placeholder="What needs to be done?"i]
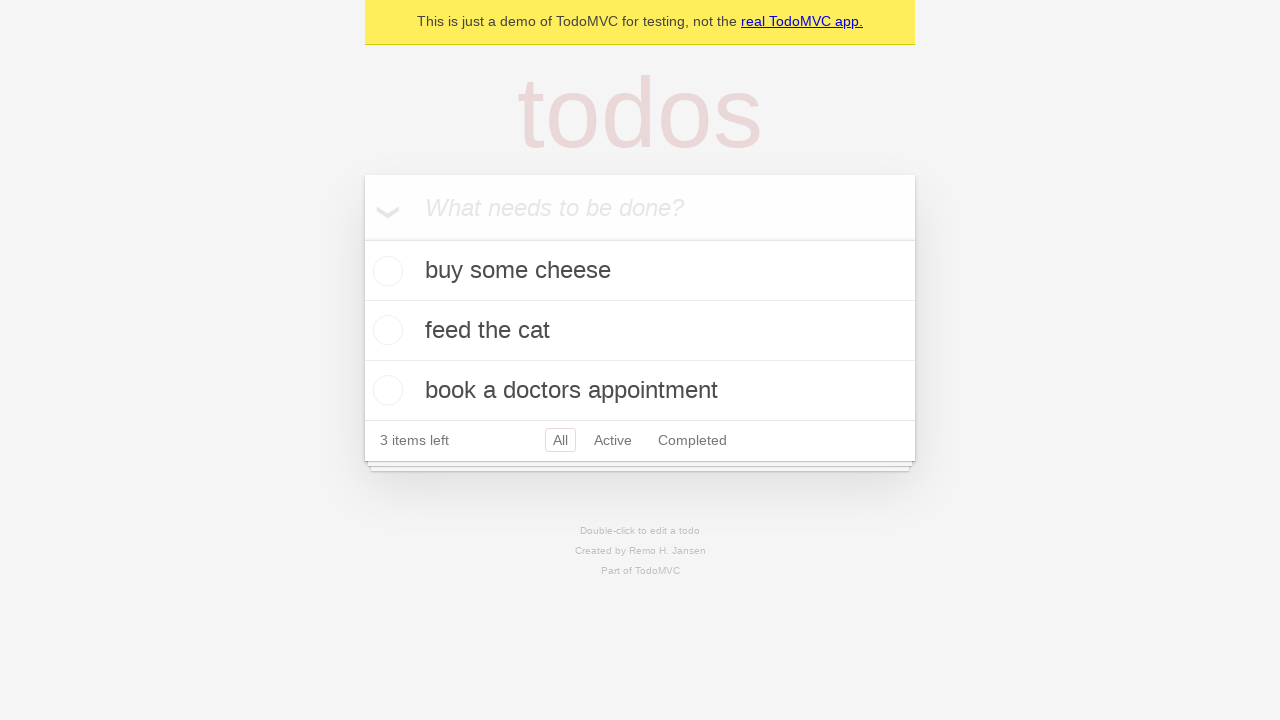

Todo count element appeared, confirming all 3 items were created
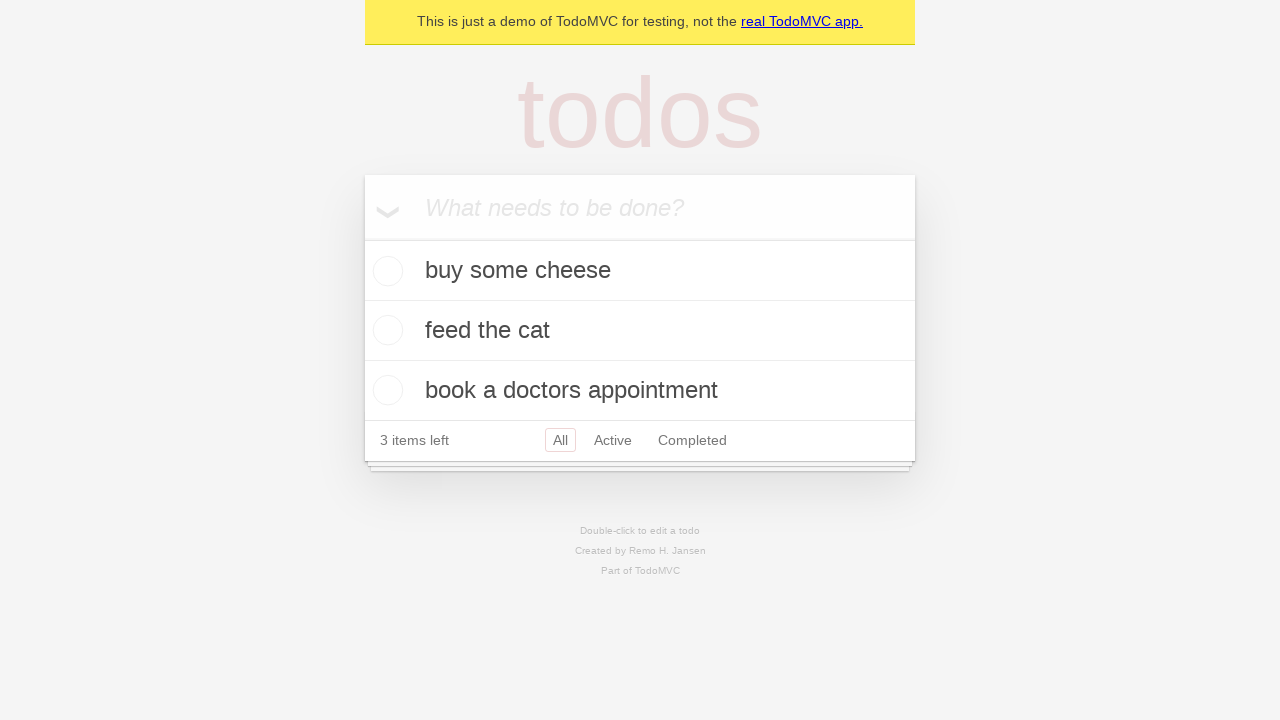

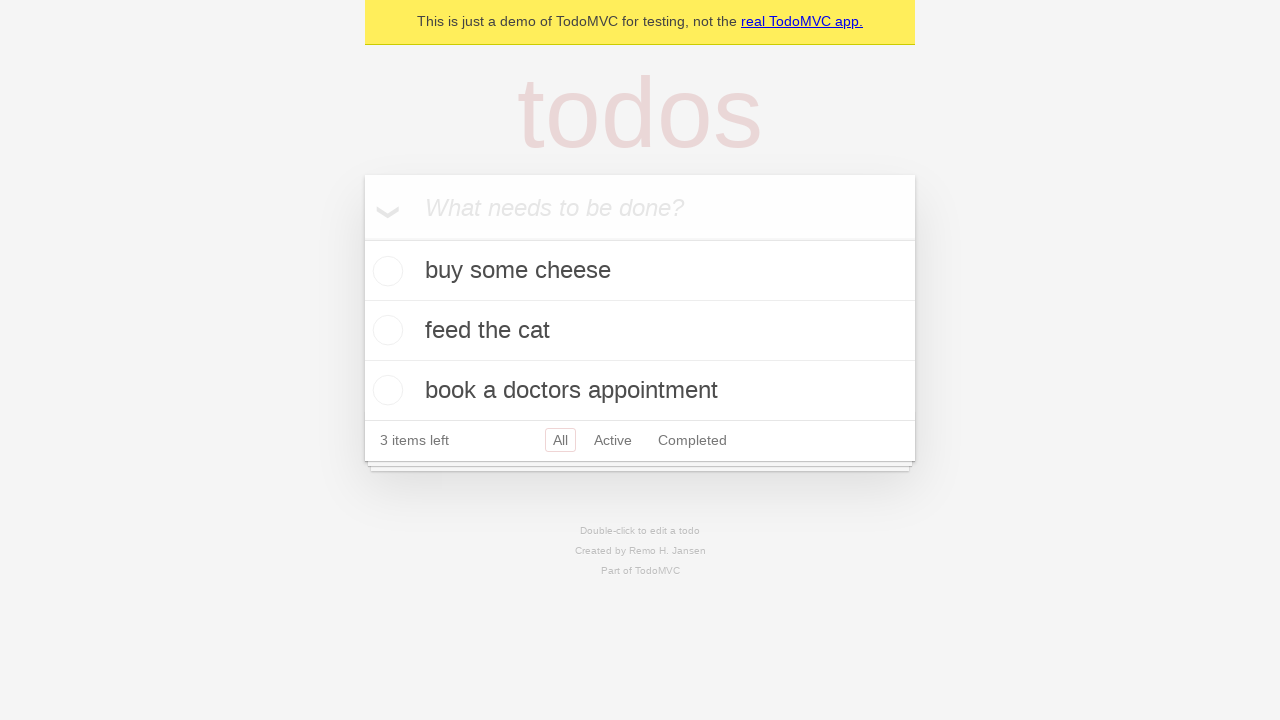